Completes a math challenge form by reading a value from the page, calculating the result using a logarithmic formula, filling in the answer, selecting checkbox and radio button options, and submitting the form.

Starting URL: http://suninjuly.github.io/math.html

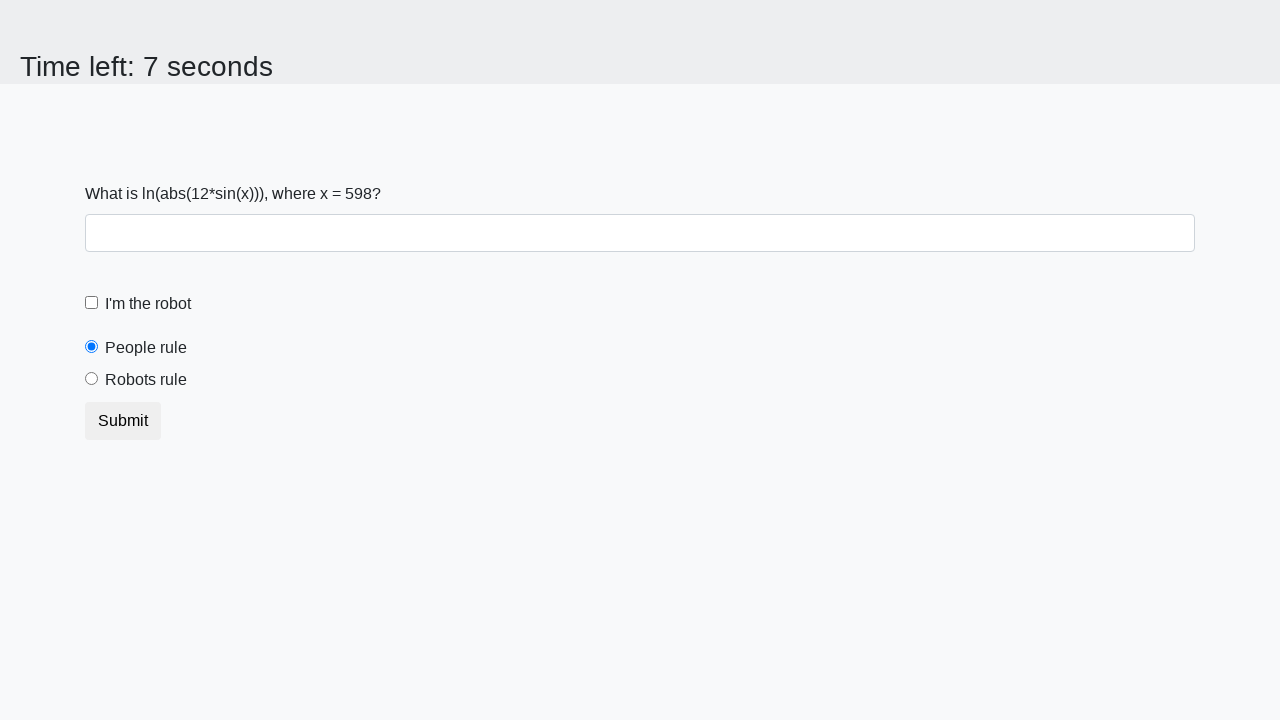

Located the input value element
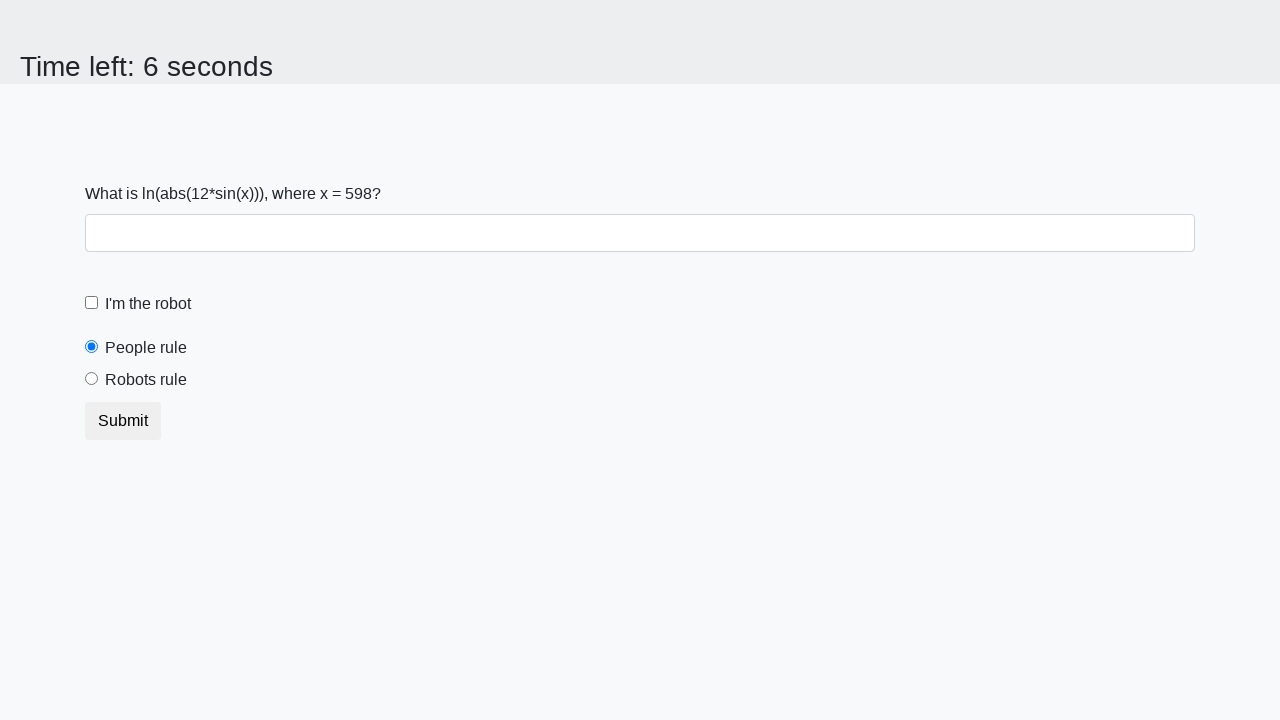

Read x value from the page
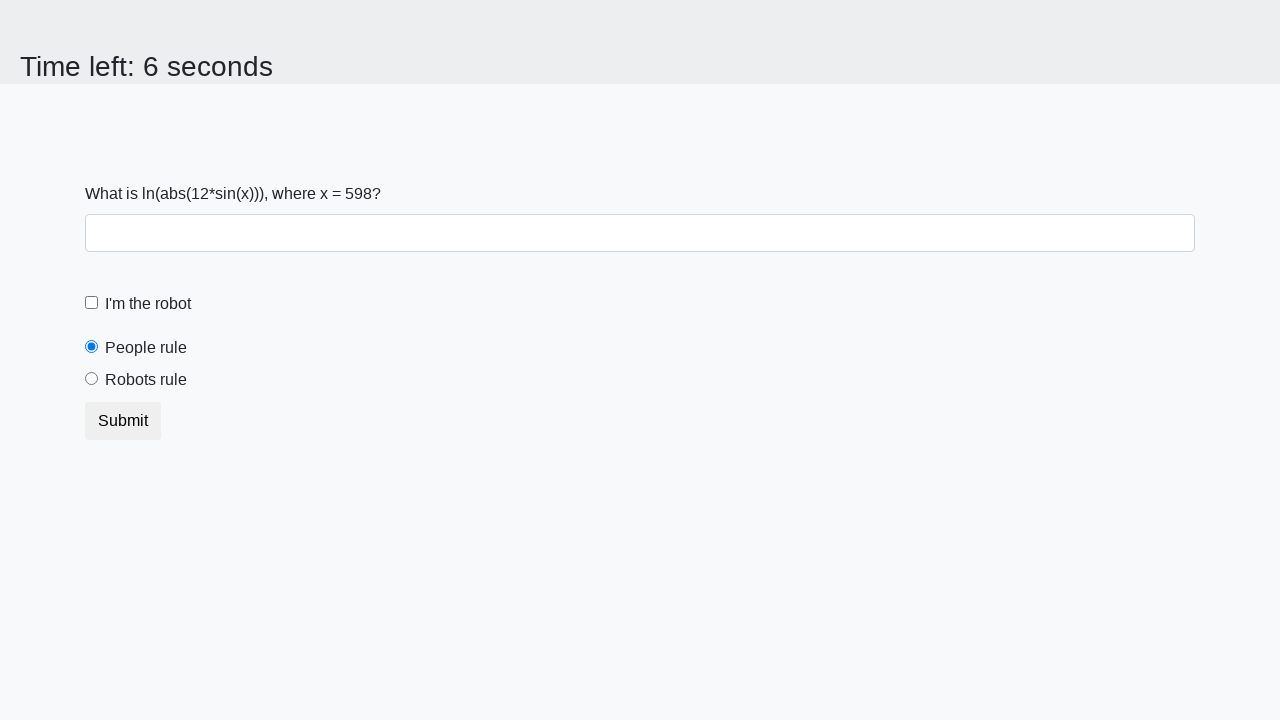

Calculated logarithmic formula result: 2.36839877986621
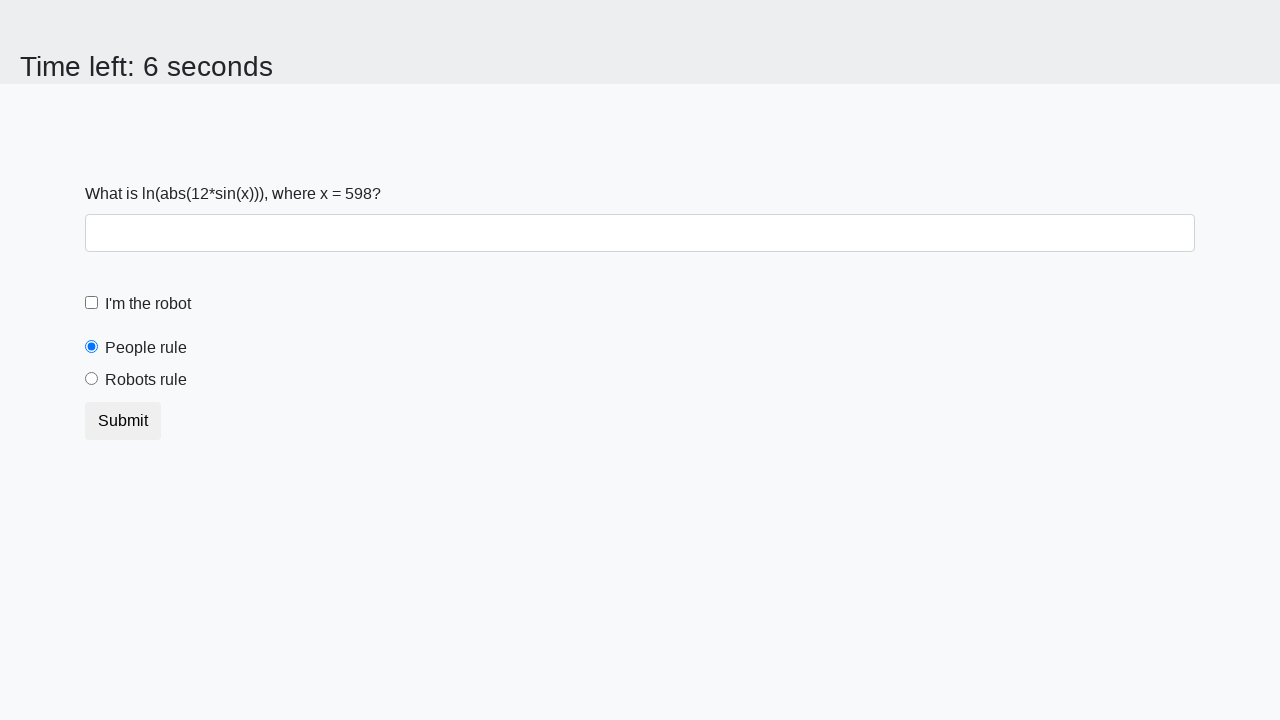

Filled answer field with calculated result on #answer
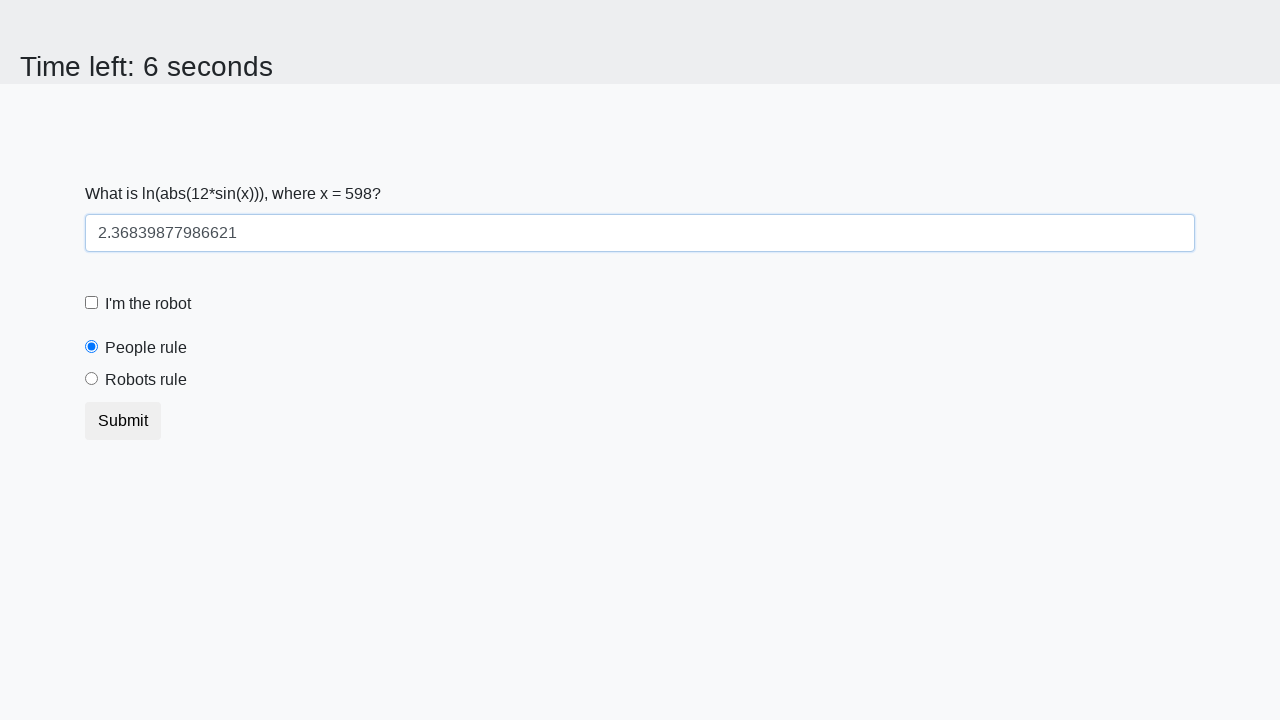

Clicked robot checkbox at (92, 303) on #robotCheckbox
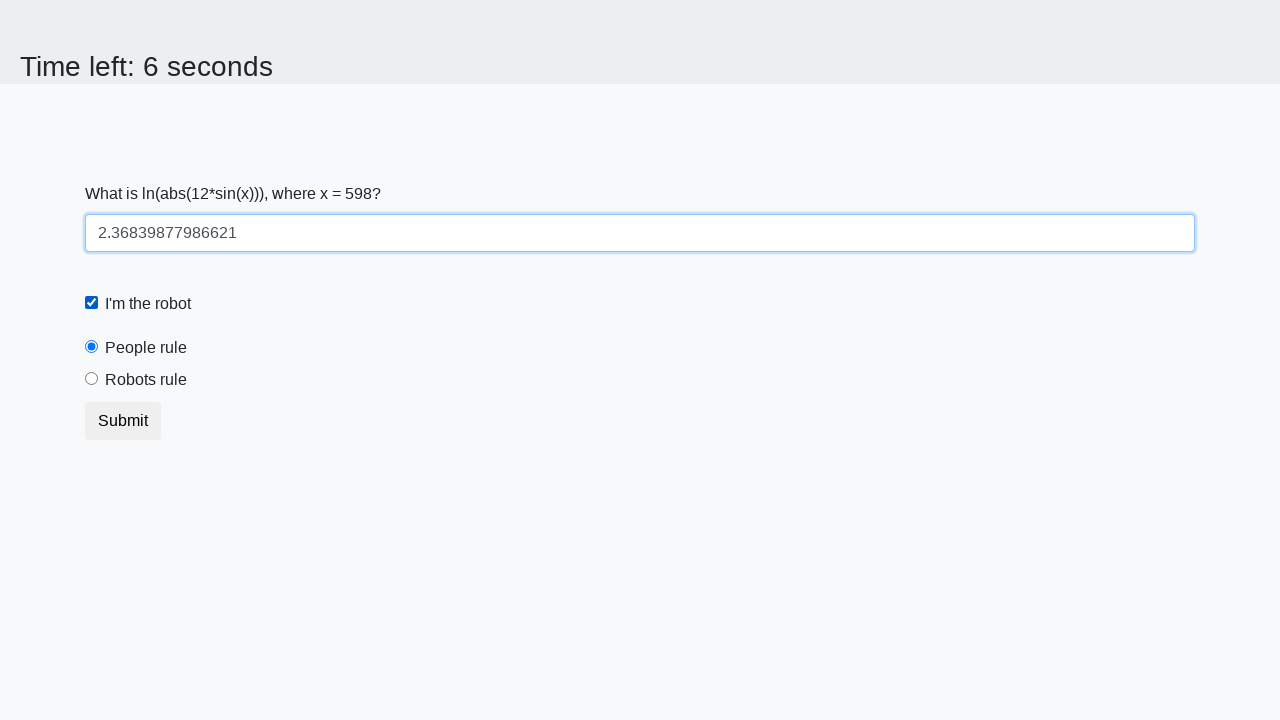

Selected robots rule radio button at (92, 379) on #robotsrule
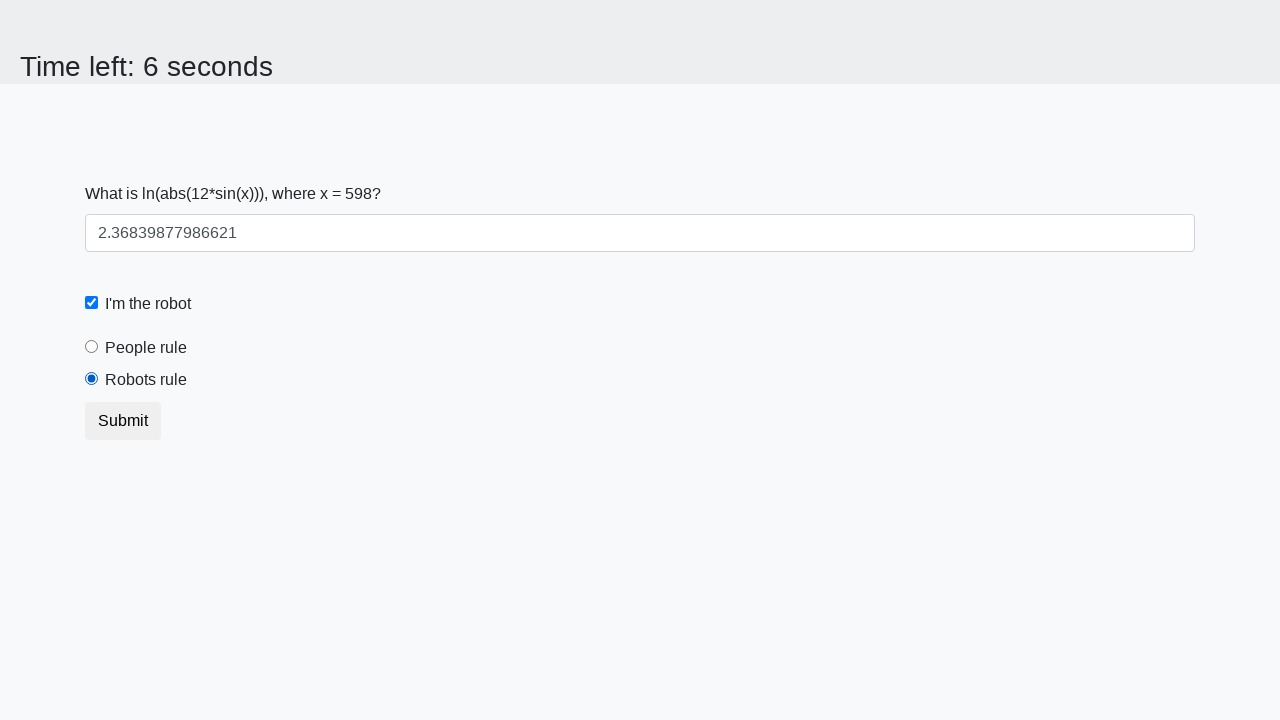

Clicked submit button to complete the form at (123, 421) on button
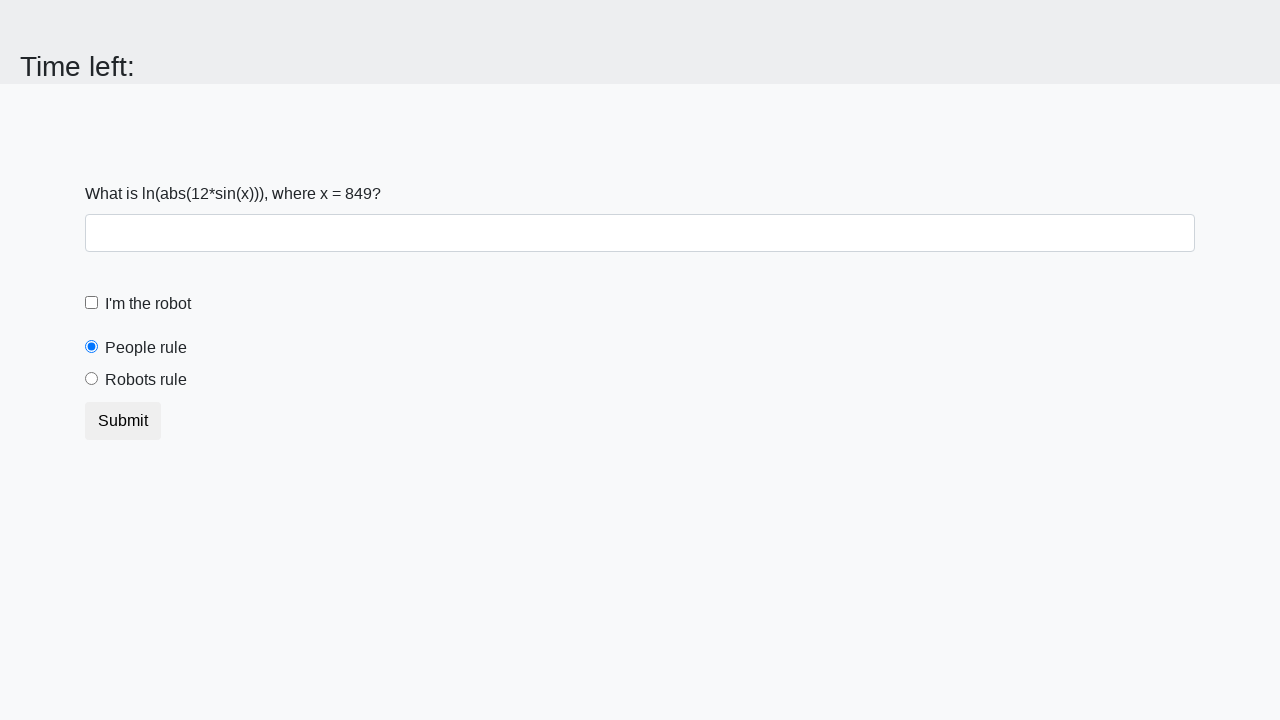

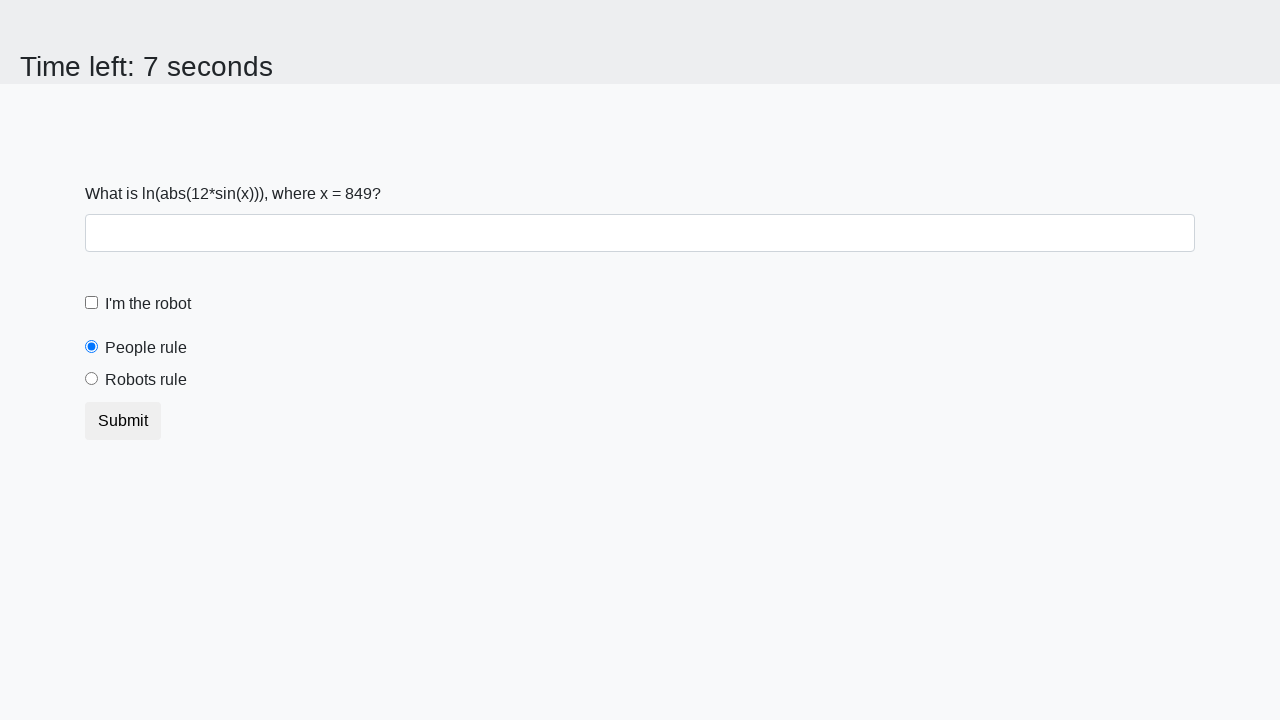